Tests a slow calculator application by setting a delay, performing addition (7+8), and verifying the result equals 15

Starting URL: https://bonigarcia.dev/selenium-webdriver-java/slow-calculator.html

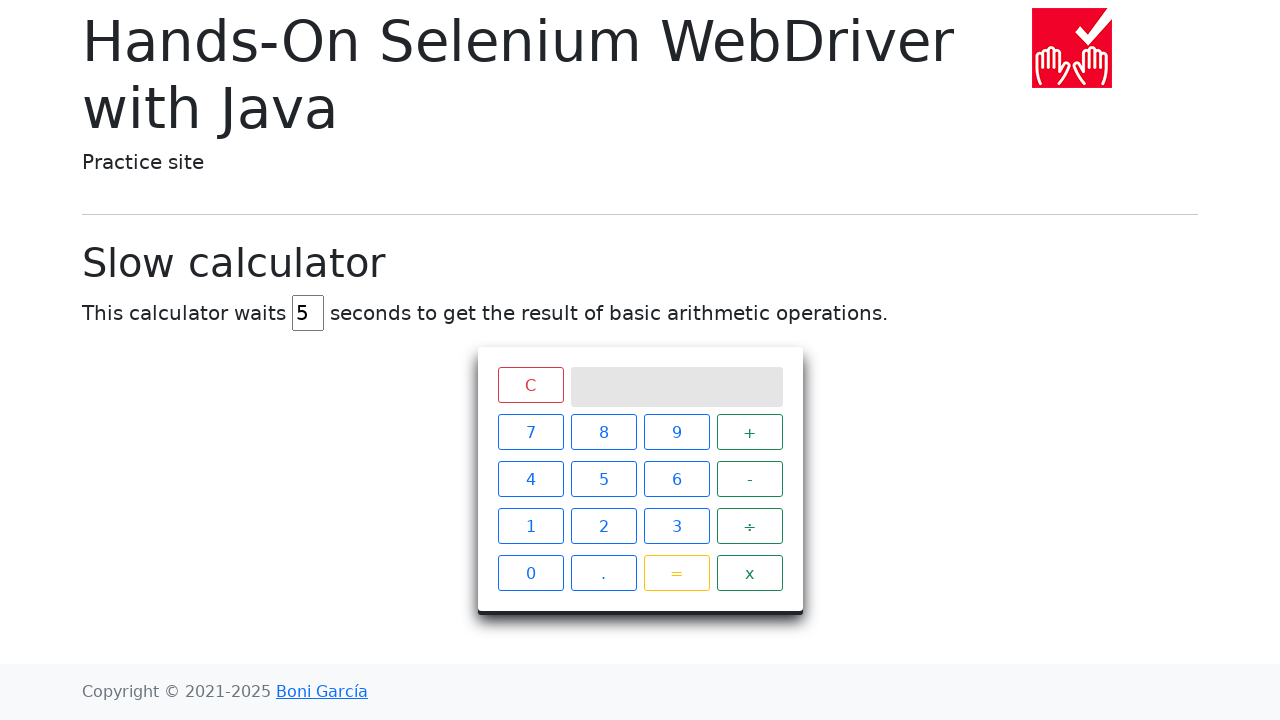

Cleared delay field on #delay
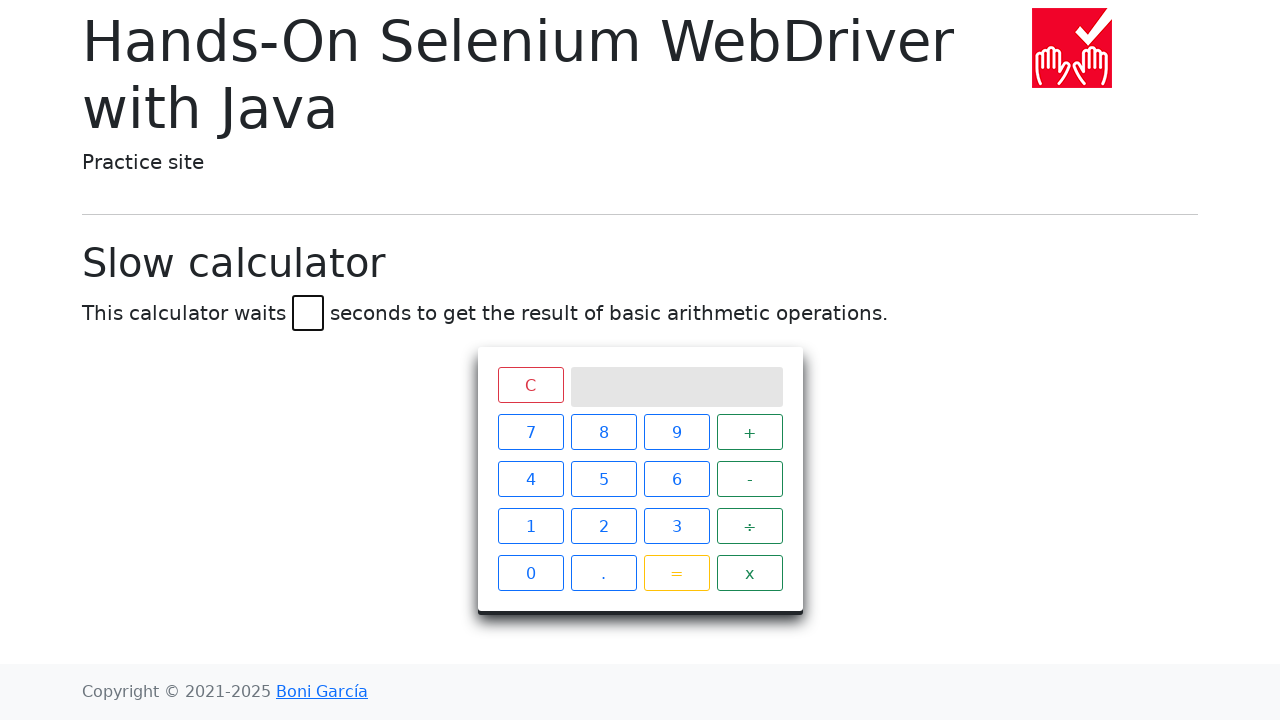

Set delay to 45 milliseconds on #delay
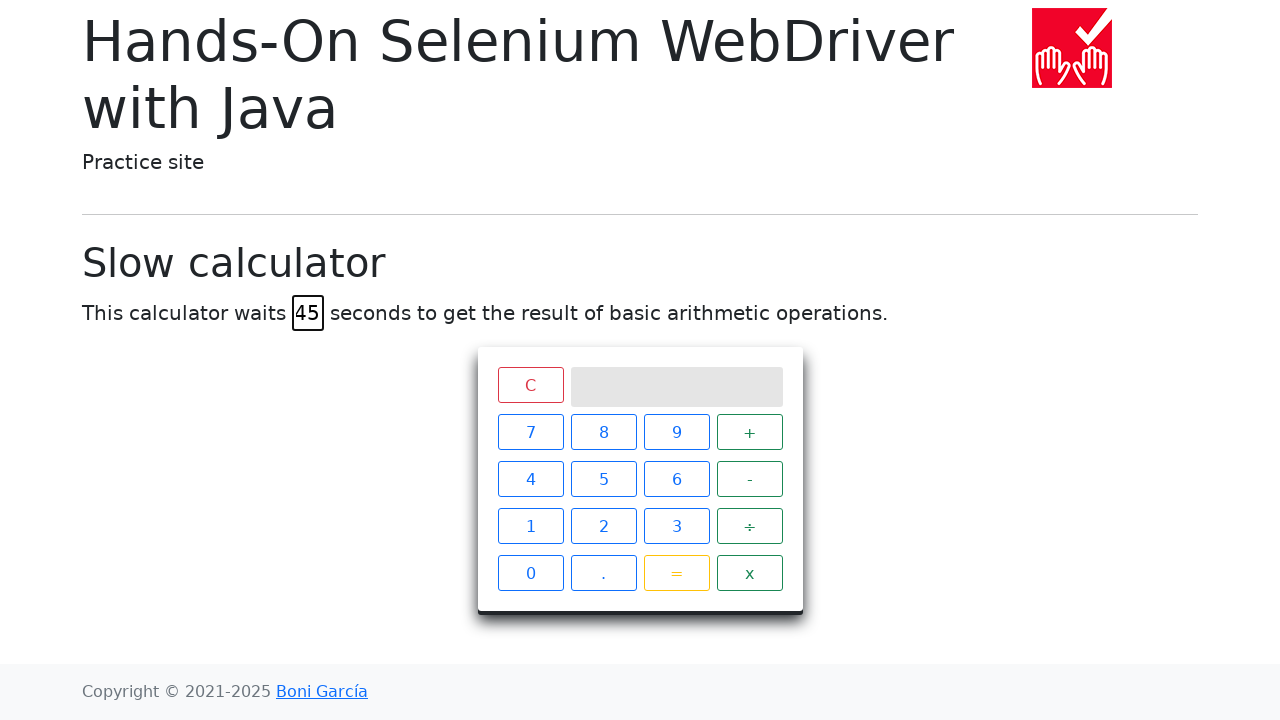

Clicked number 7 at (530, 432) on xpath=//*[contains(text(),'7')]
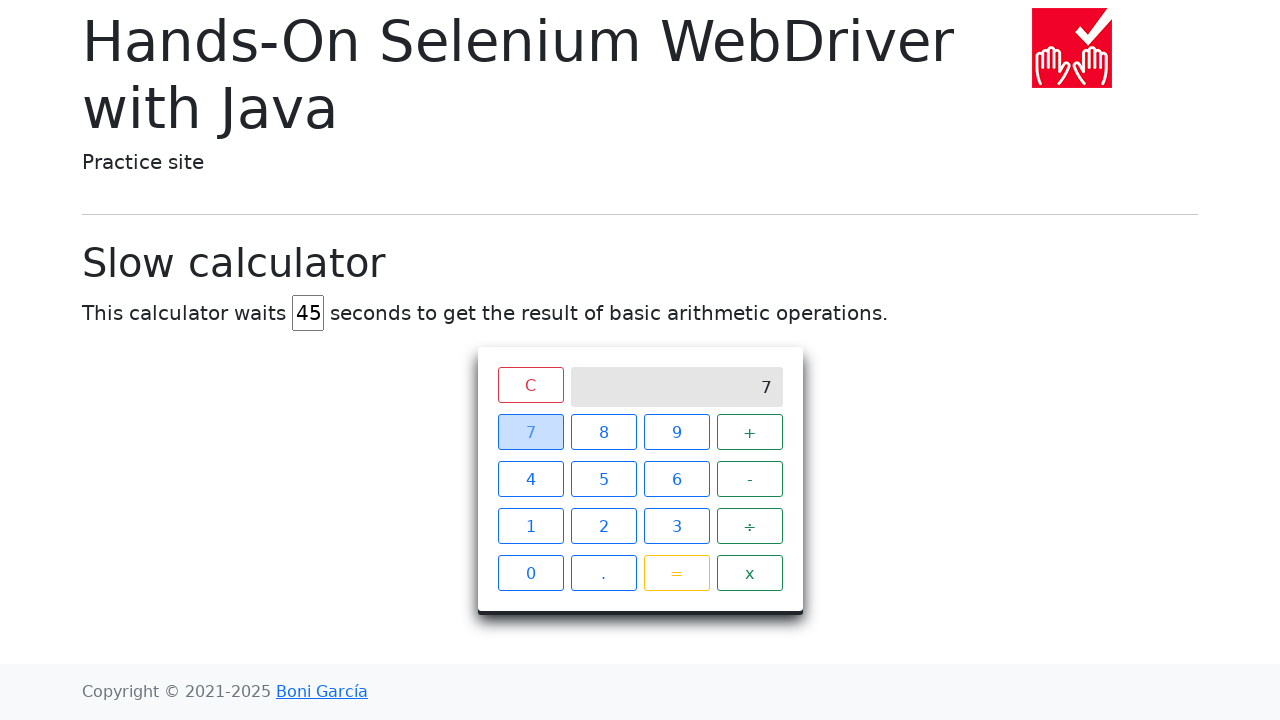

Clicked plus operator at (750, 432) on xpath=//*[contains(text(),'+')]
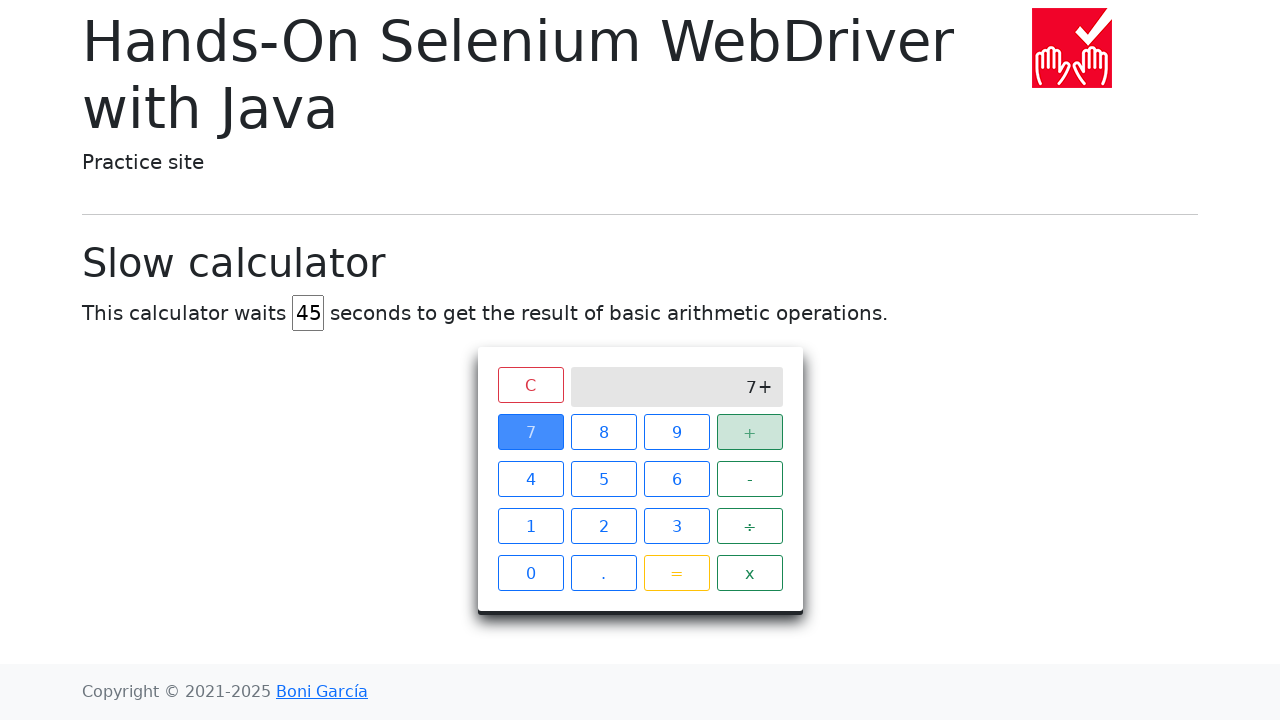

Clicked number 8 at (604, 432) on xpath=//*[contains(text(),'8')]
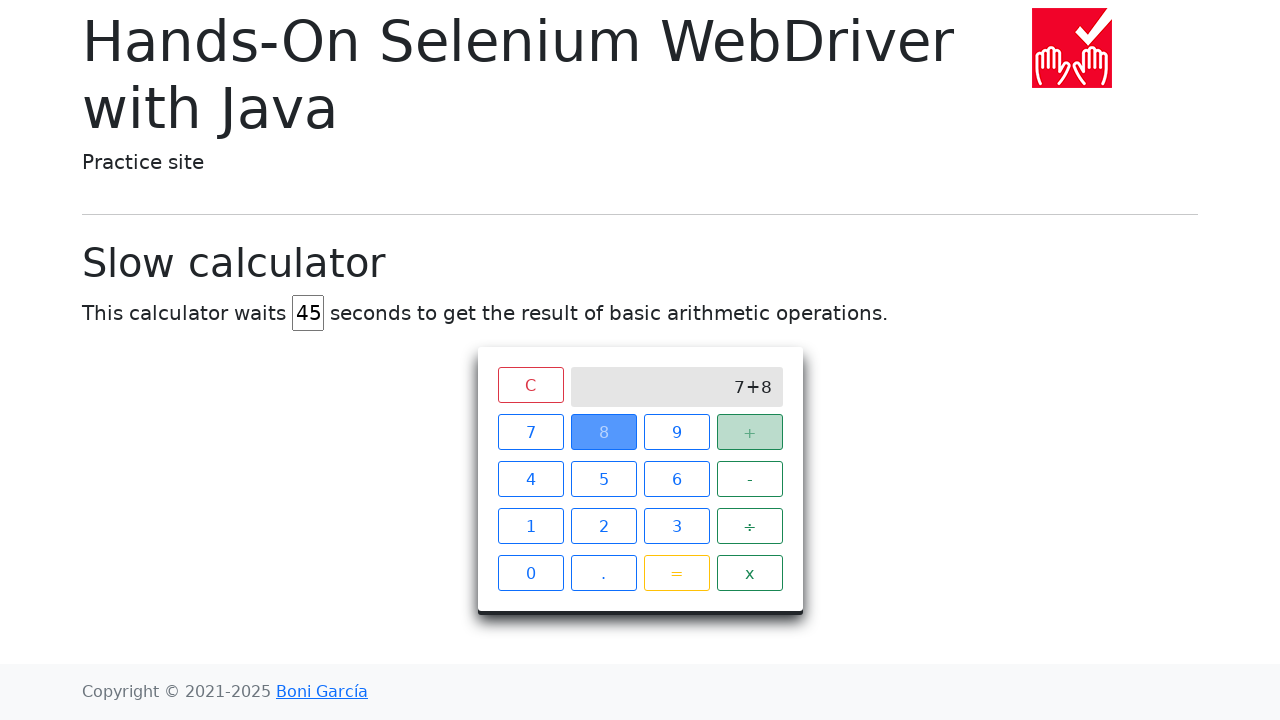

Clicked equals button at (676, 573) on xpath=//*[contains(text(),'=')]
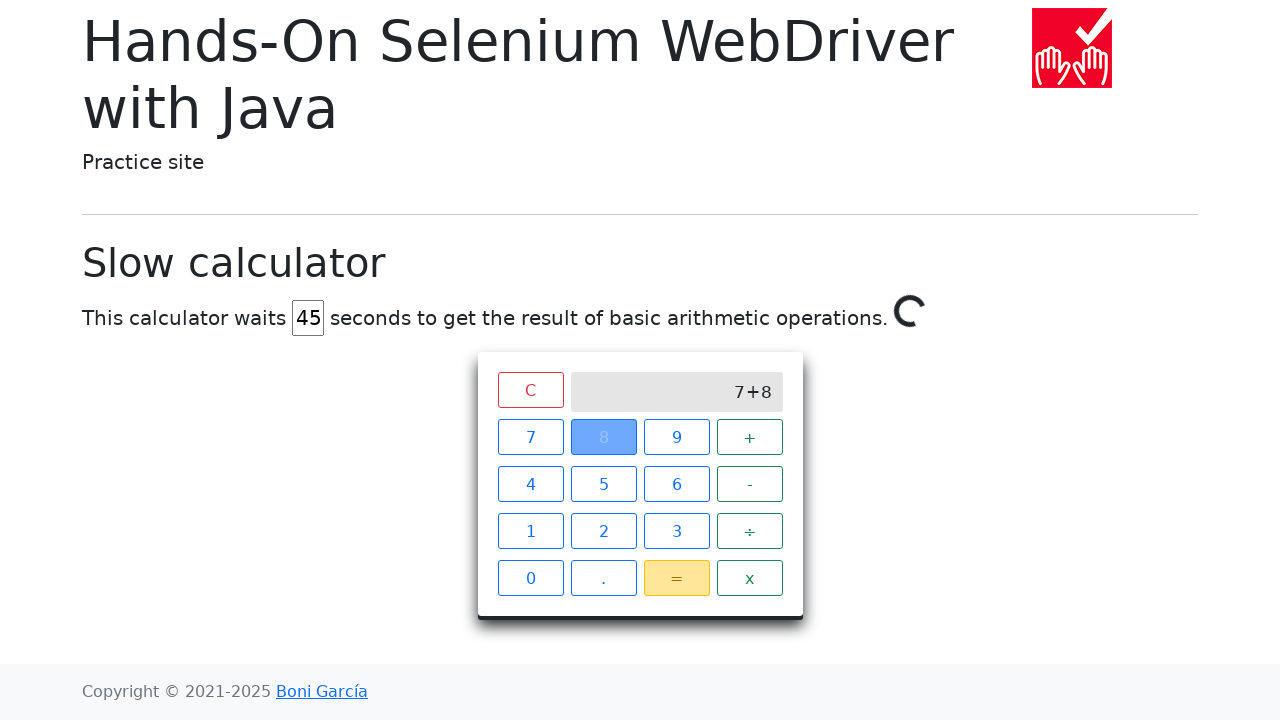

Result 15 appeared on calculator screen
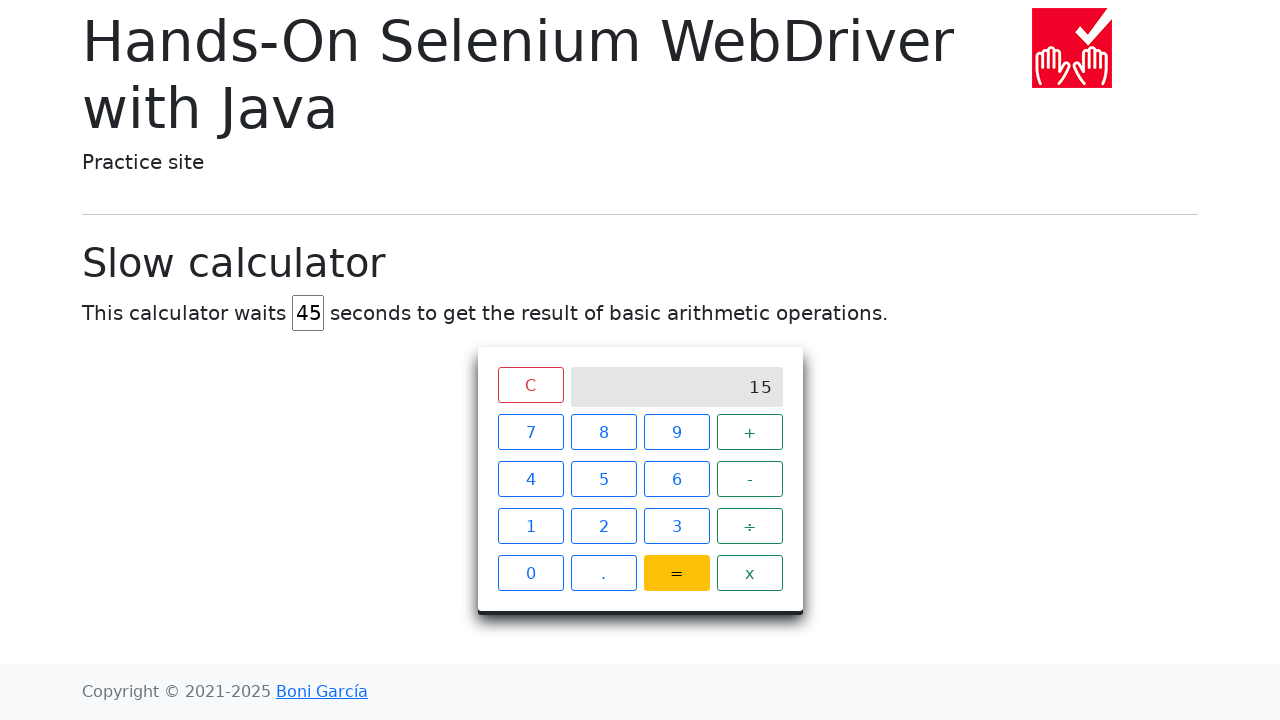

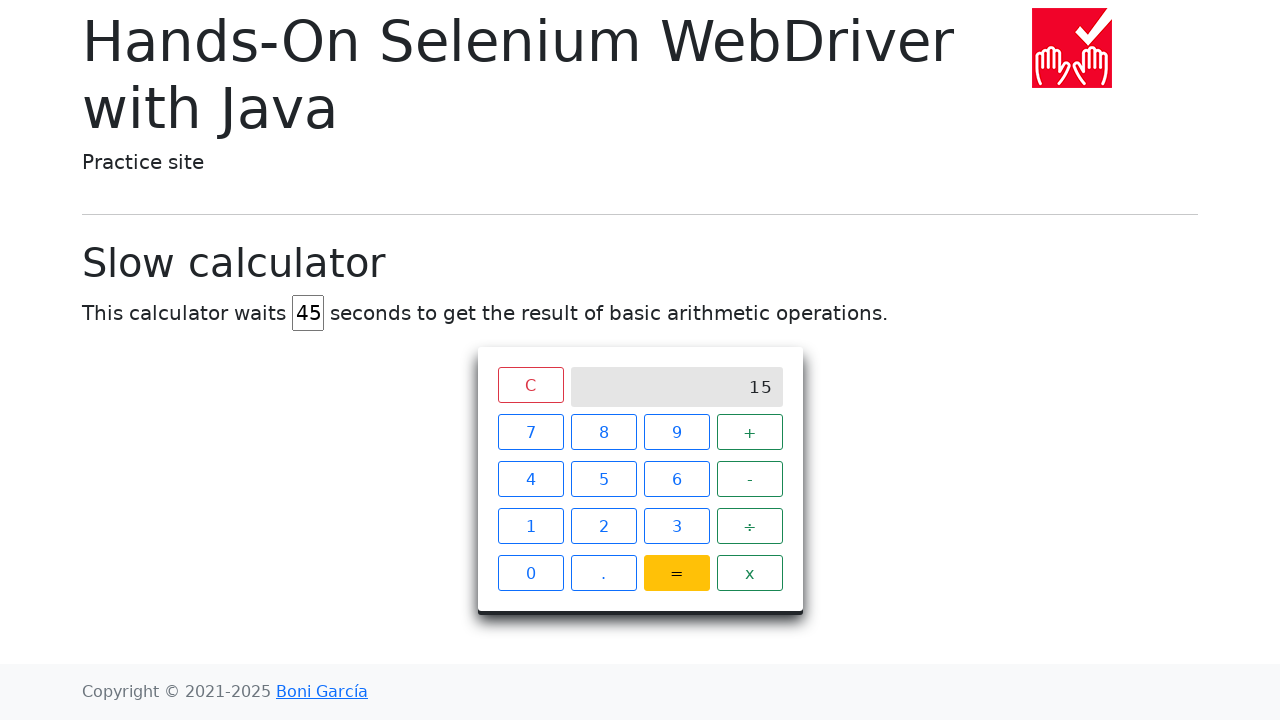